Tests browser navigation commands by navigating to two different pages and then using forward, back, and refresh navigation controls to move through browser history.

Starting URL: https://demo.opencart.com/

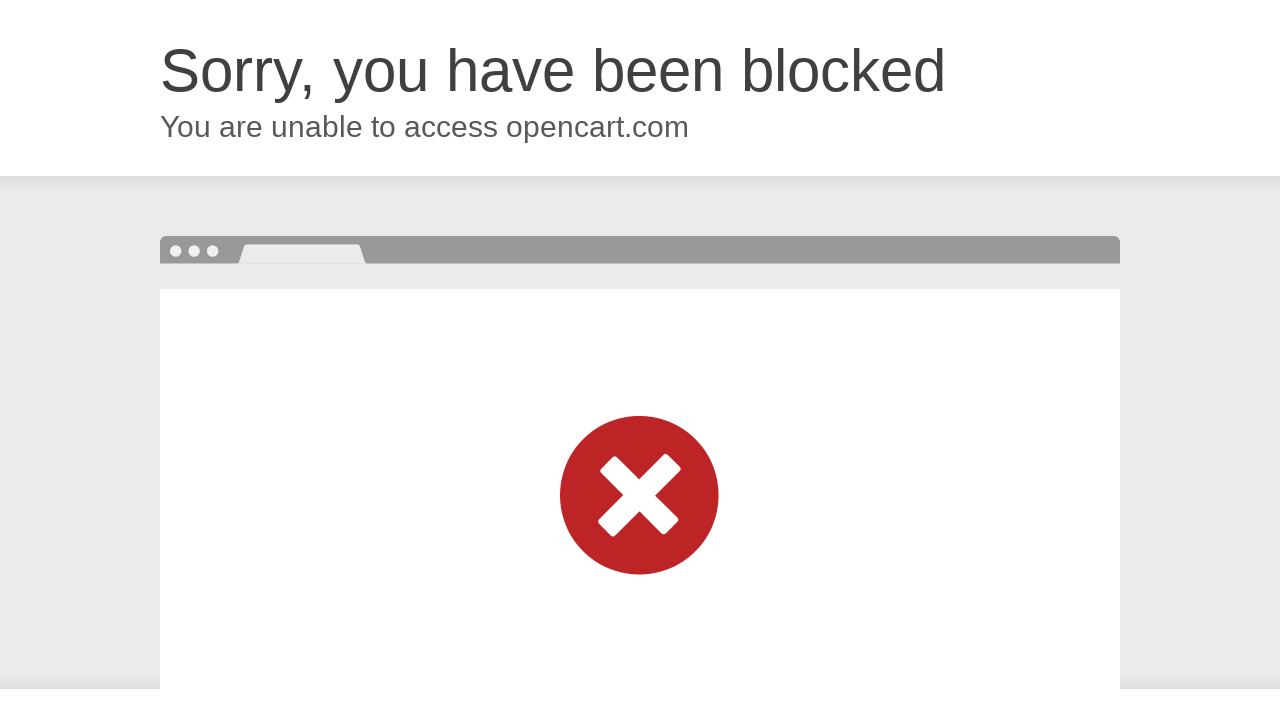

Navigated to OrangeHRM login page
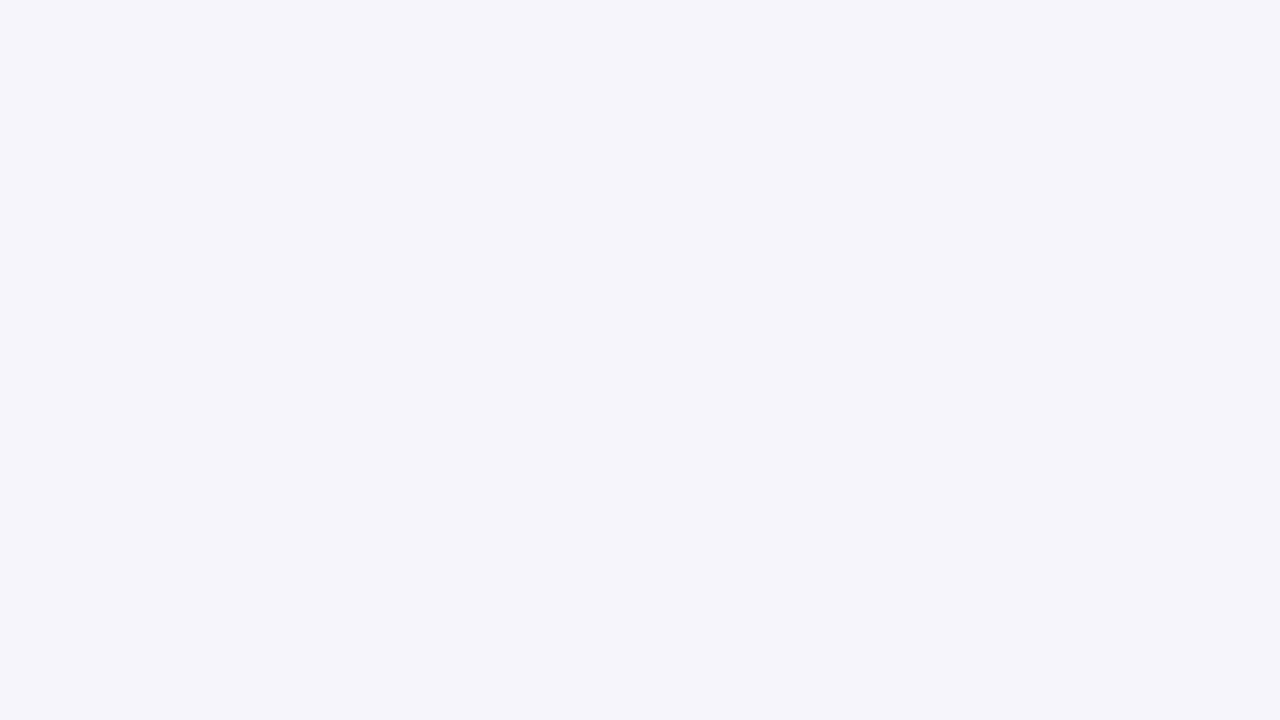

Navigated forward in browser history
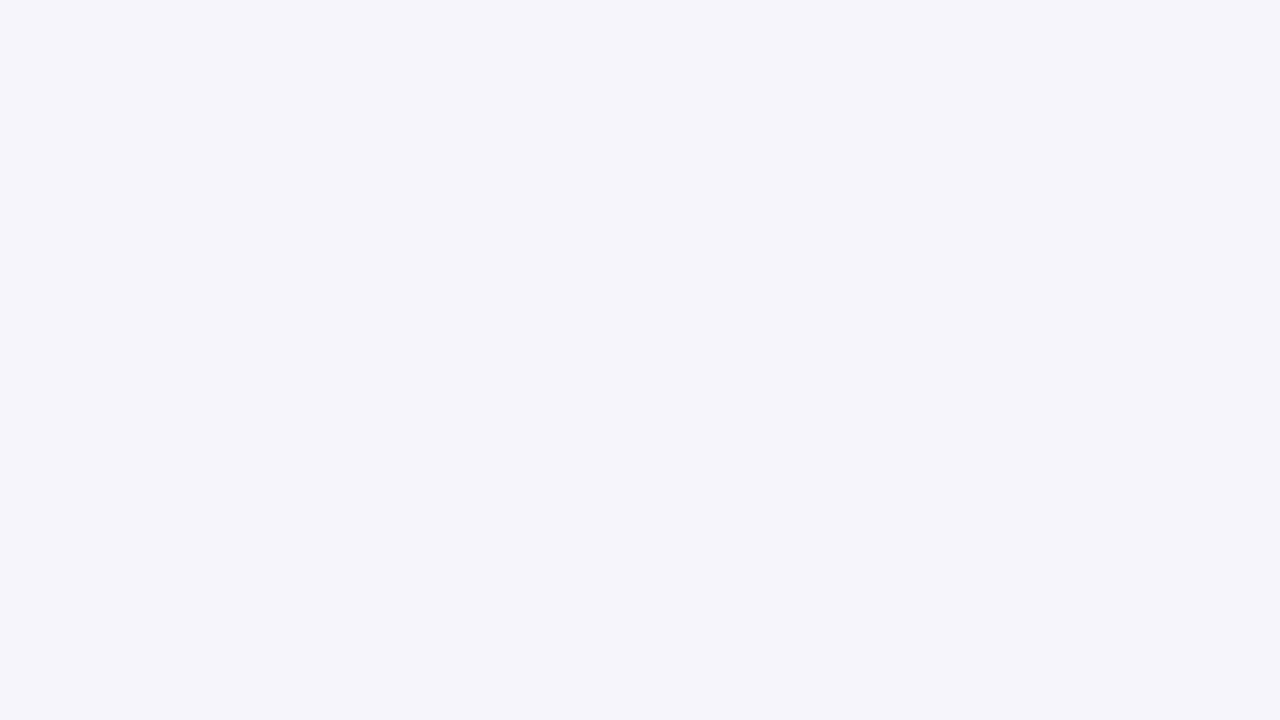

Navigated back in browser history
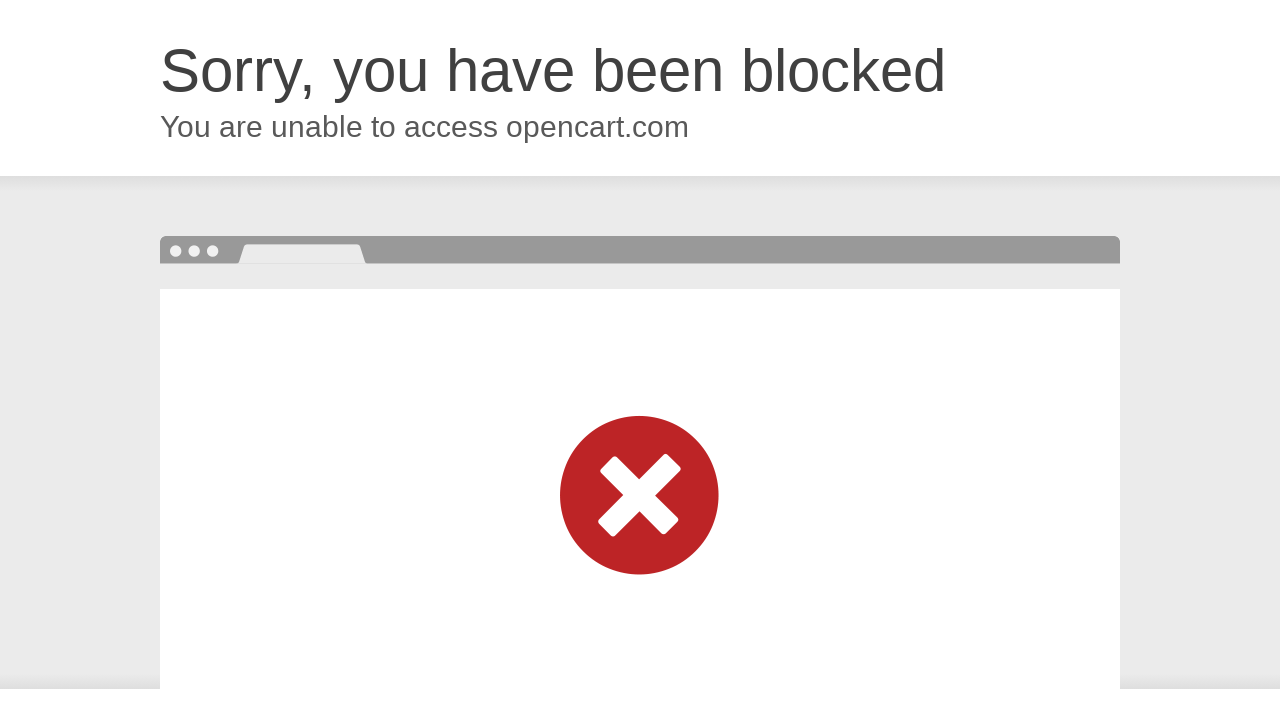

Navigated forward in browser history again
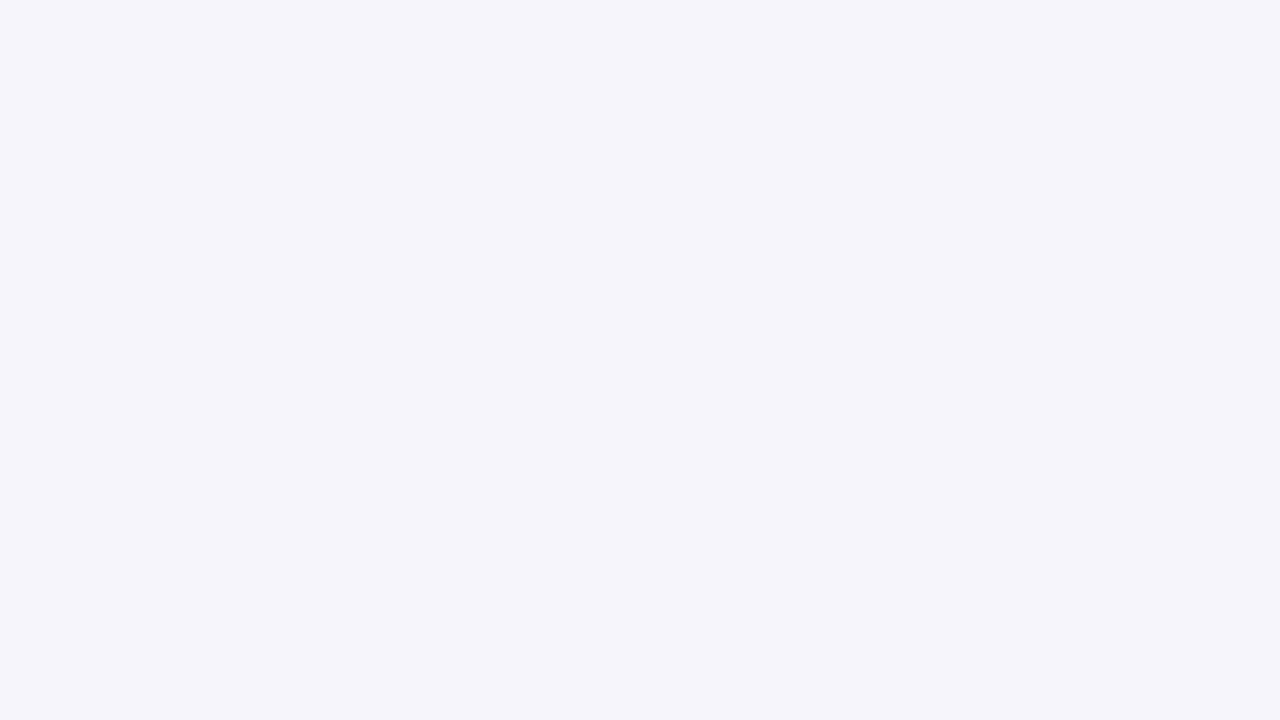

Refreshed the current page
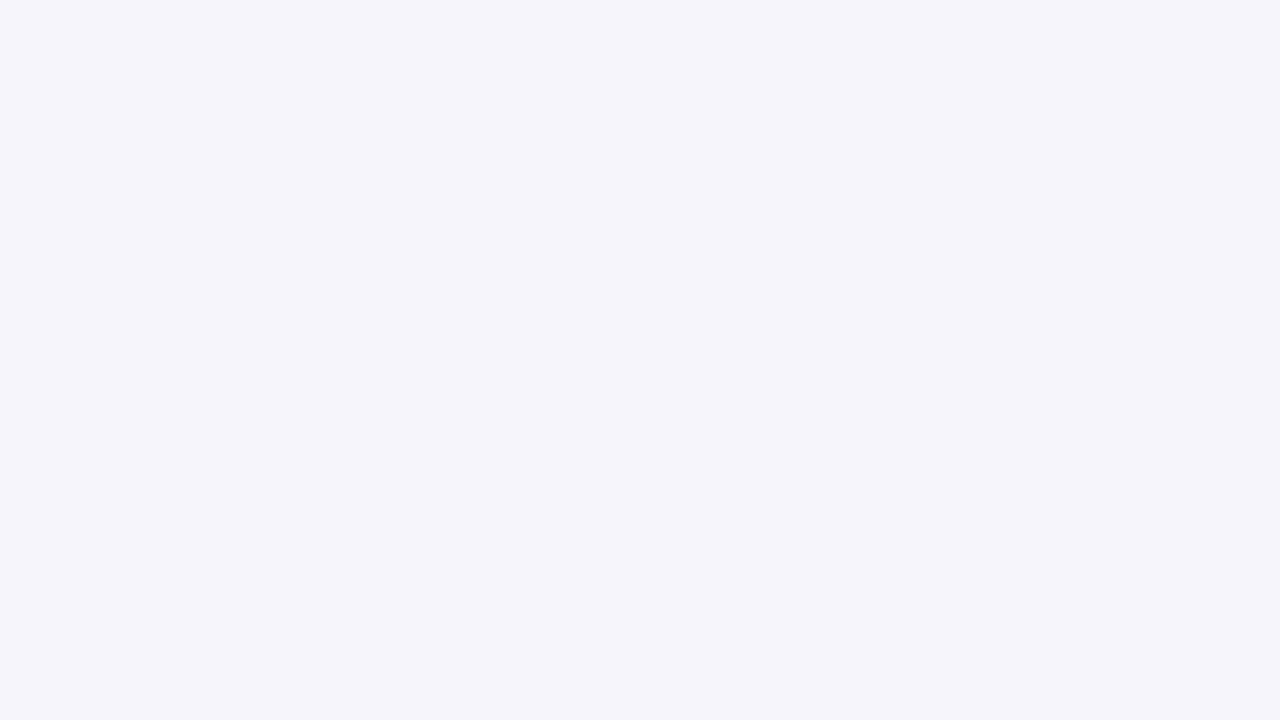

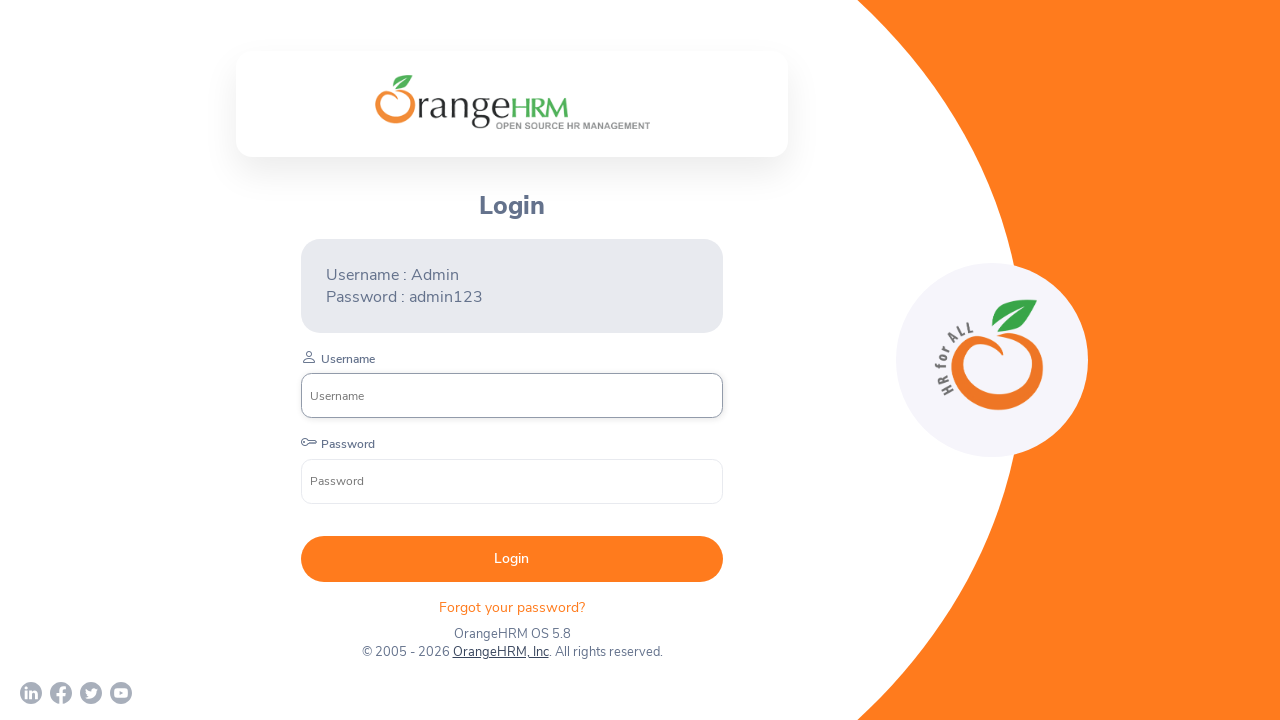